Tests calendar date picker functionality by selecting a specific date (June 15, 2027) through year, month, and day navigation

Starting URL: https://rahulshettyacademy.com/seleniumPractise/#/offers

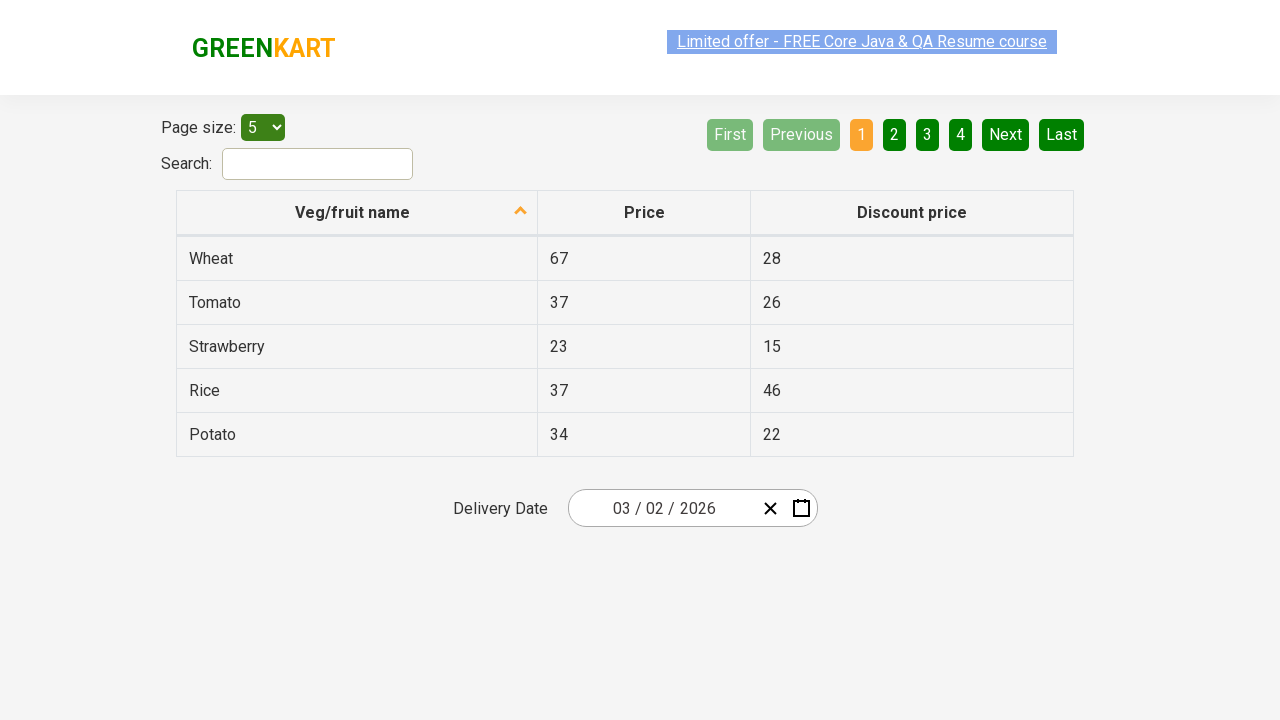

Clicked date picker input group to open calendar at (662, 508) on .react-date-picker__inputGroup
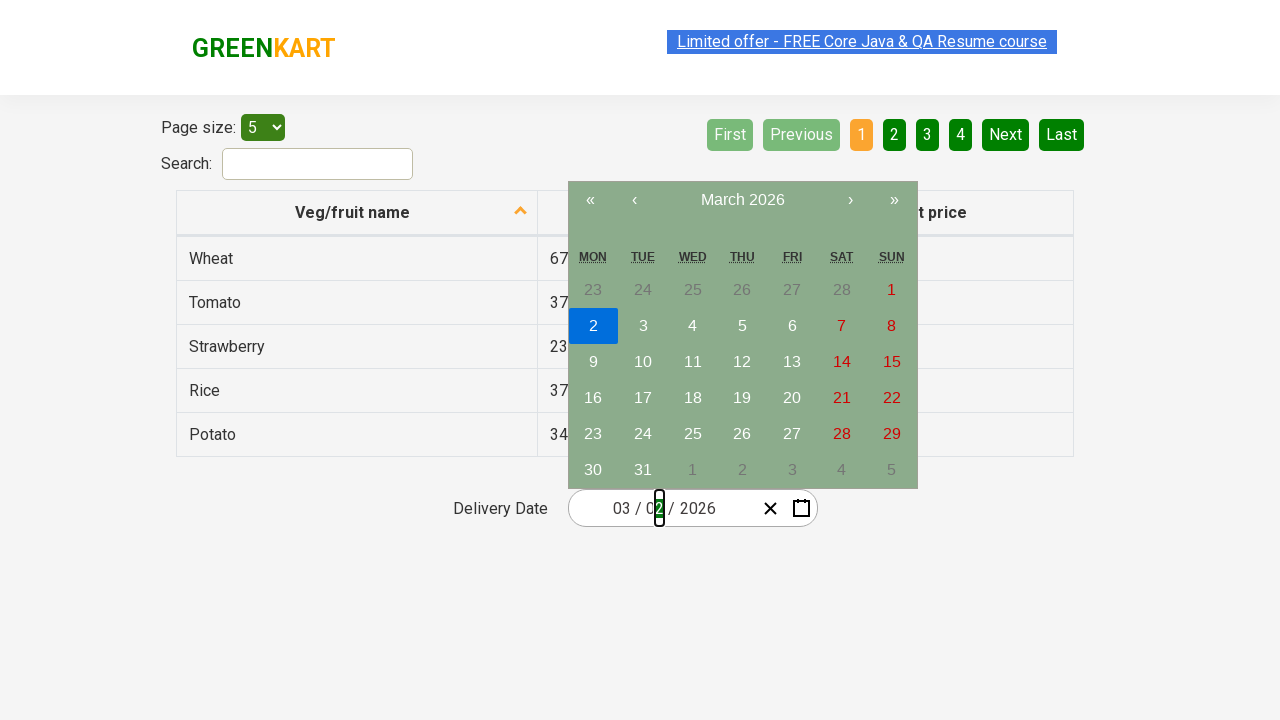

Clicked navigation label to switch to month view at (742, 200) on .react-calendar__navigation__label
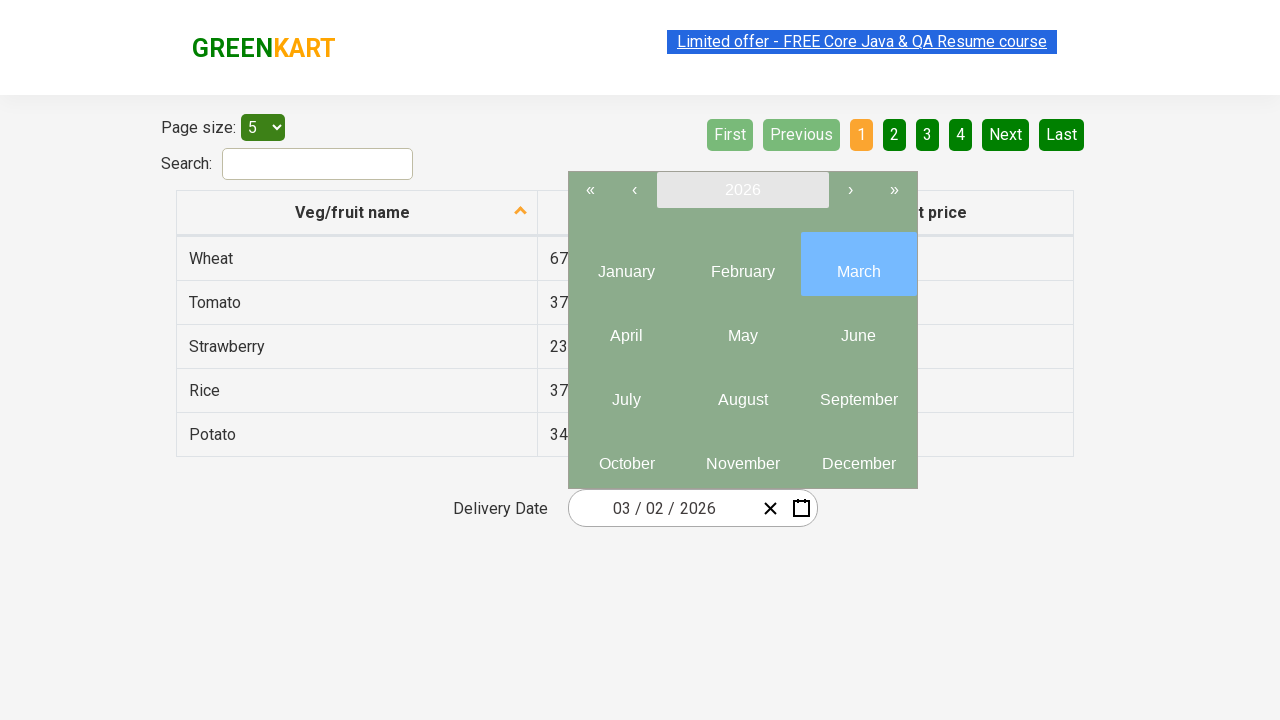

Clicked navigation label again to switch to year view at (742, 190) on .react-calendar__navigation__label
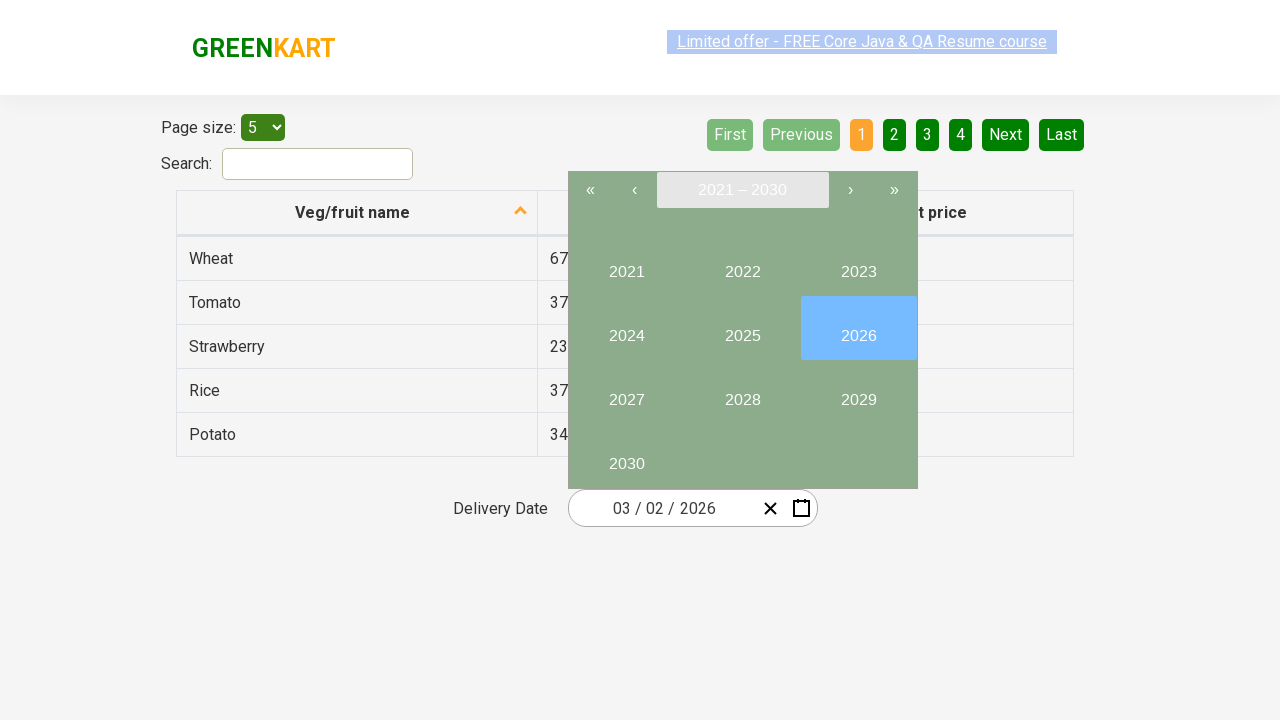

Selected year 2027 at (626, 392) on internal:text="2027"i
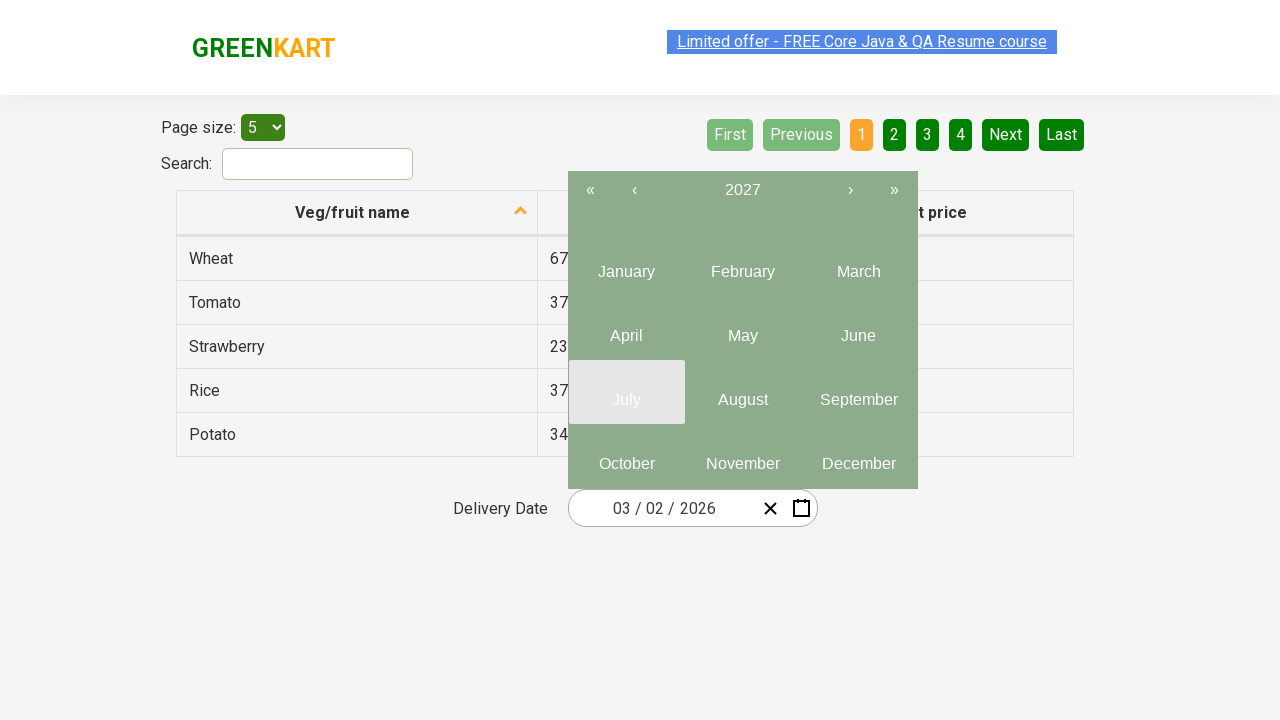

Selected June (6th month) in 2027 at (858, 328) on .react-calendar__year-view__months__month >> nth=5
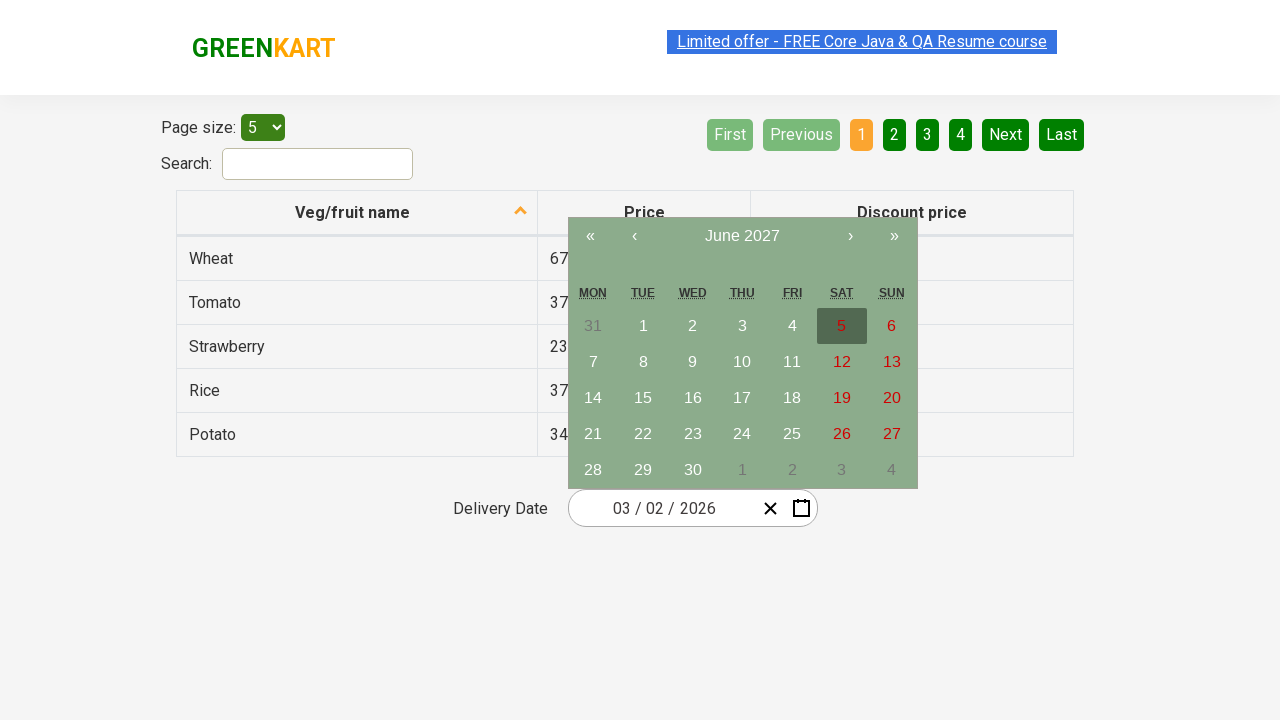

Selected day 15 to complete date selection (June 15, 2027) at (643, 398) on xpath=//abbr[text()='15']
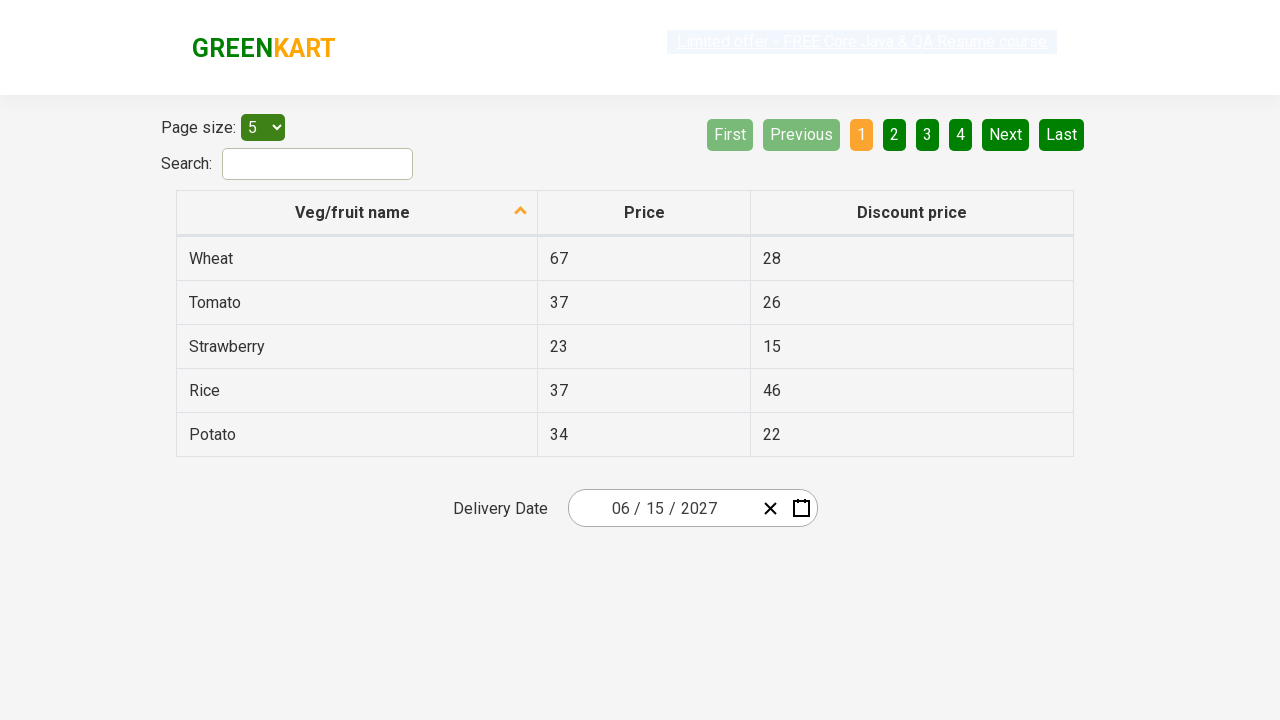

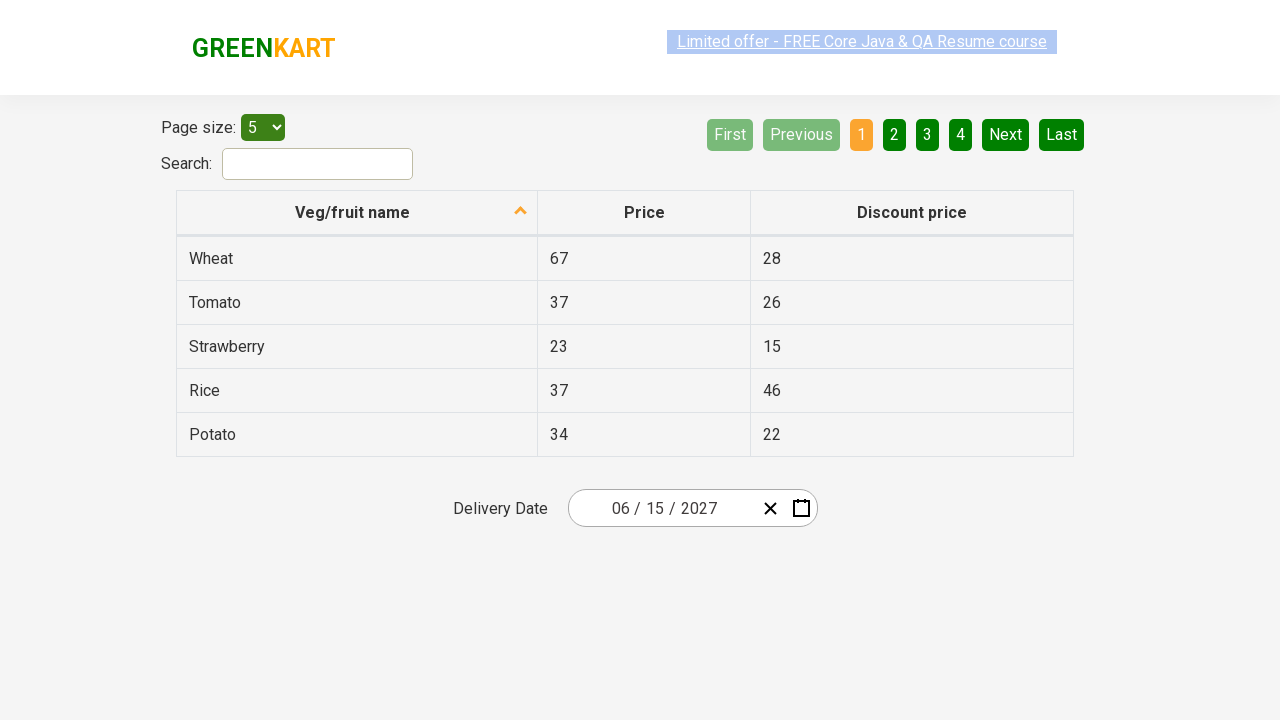